Navigates to Node Capital website, waits for the page to load, scrolls through the entire page to trigger lazy-loaded content, then verifies that sections are present on the page.

Starting URL: https://www.node.capital/

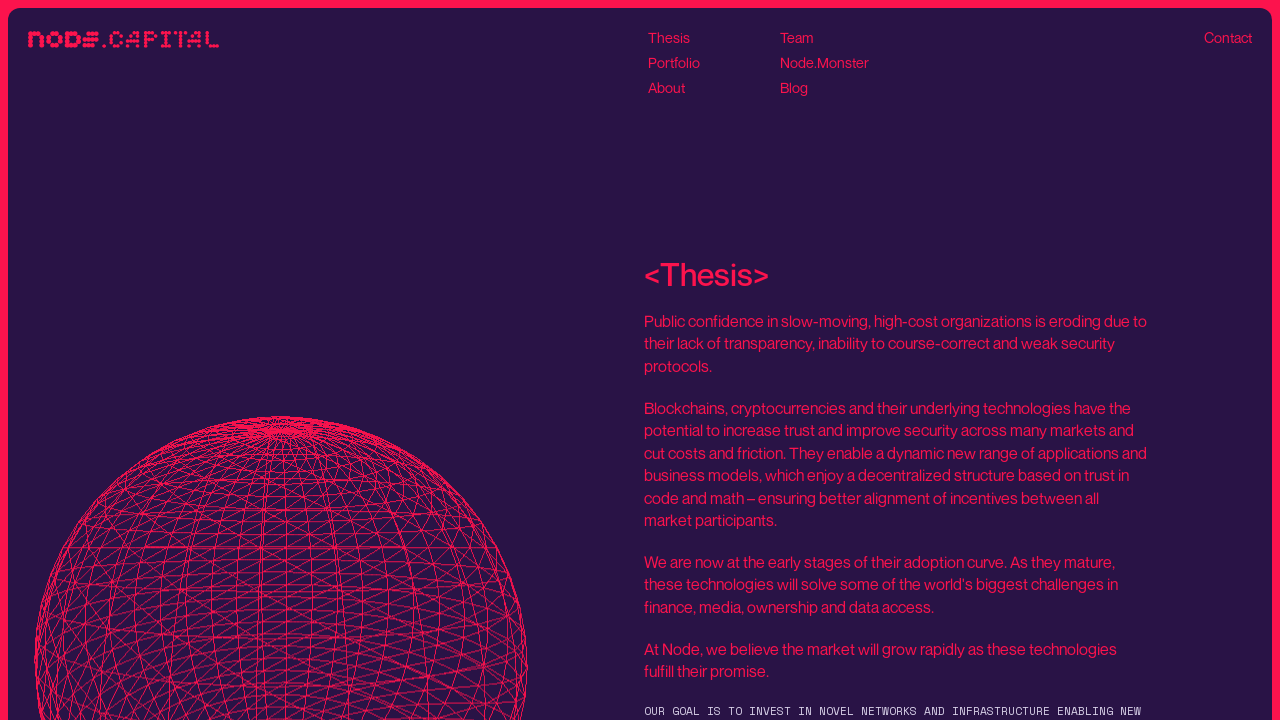

Waited for page to reach networkidle load state
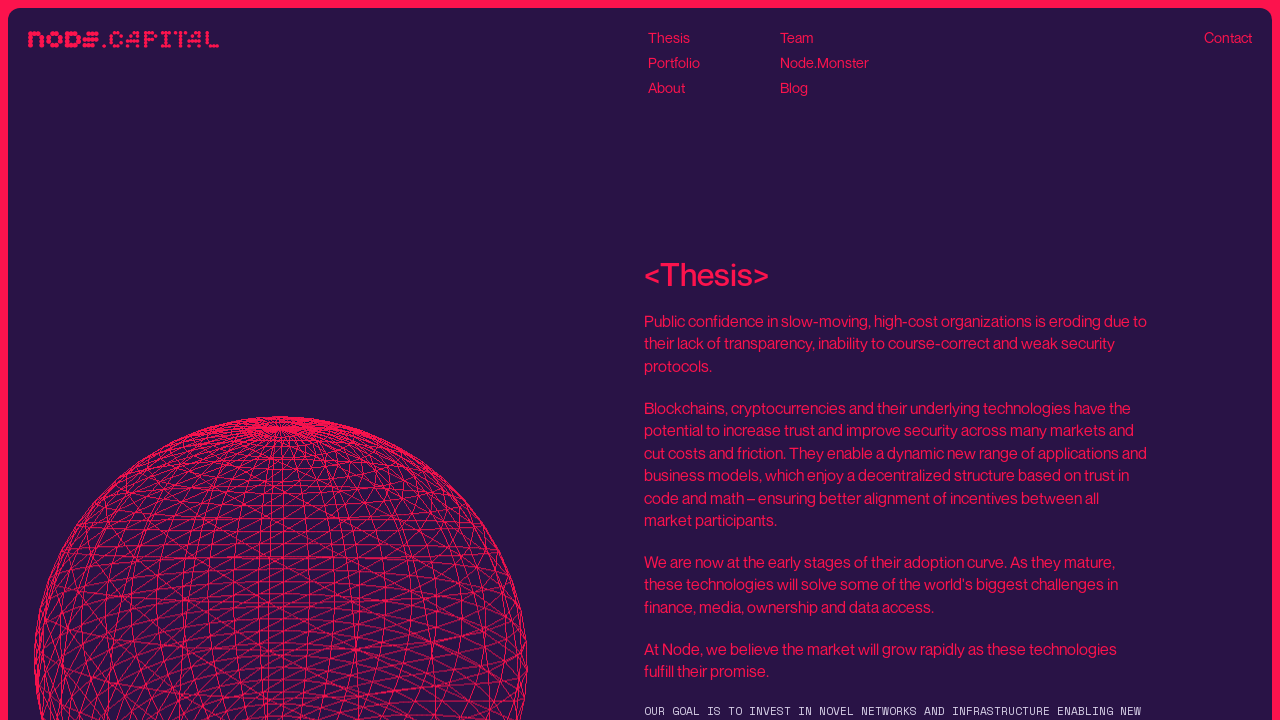

Waited 5 seconds for page to stabilize
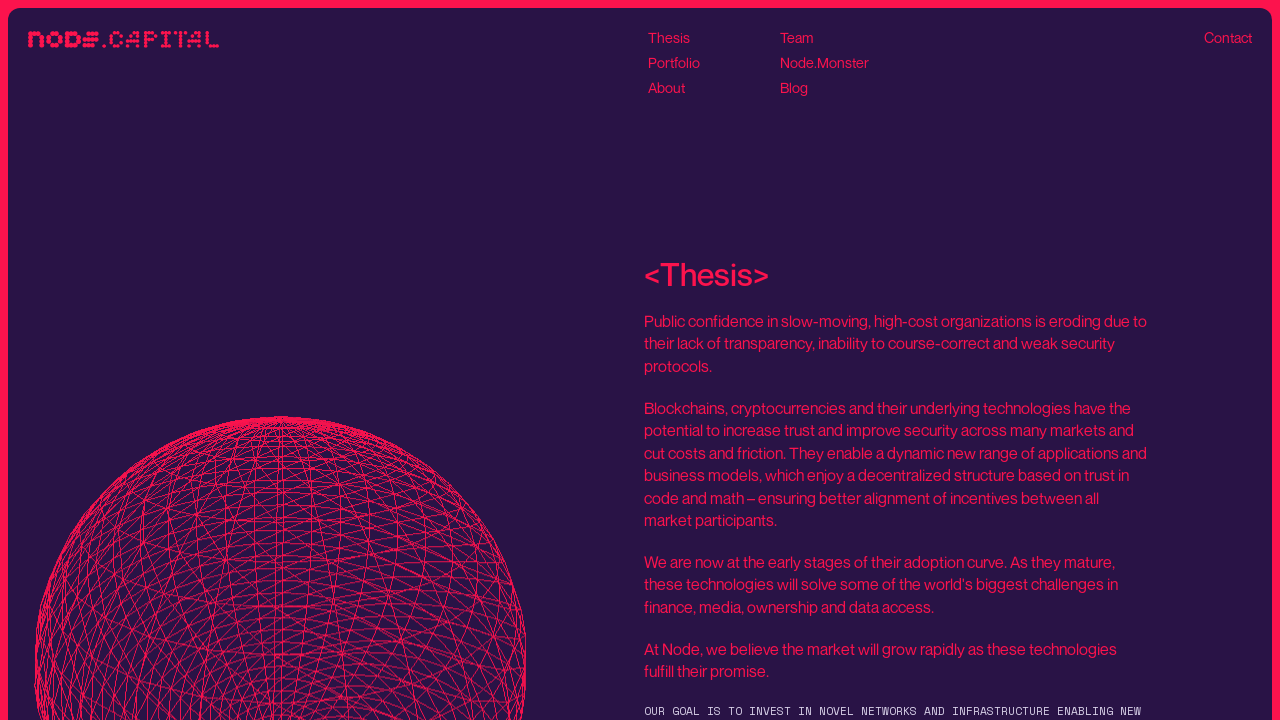

Scrolled through entire page to trigger lazy-loaded content
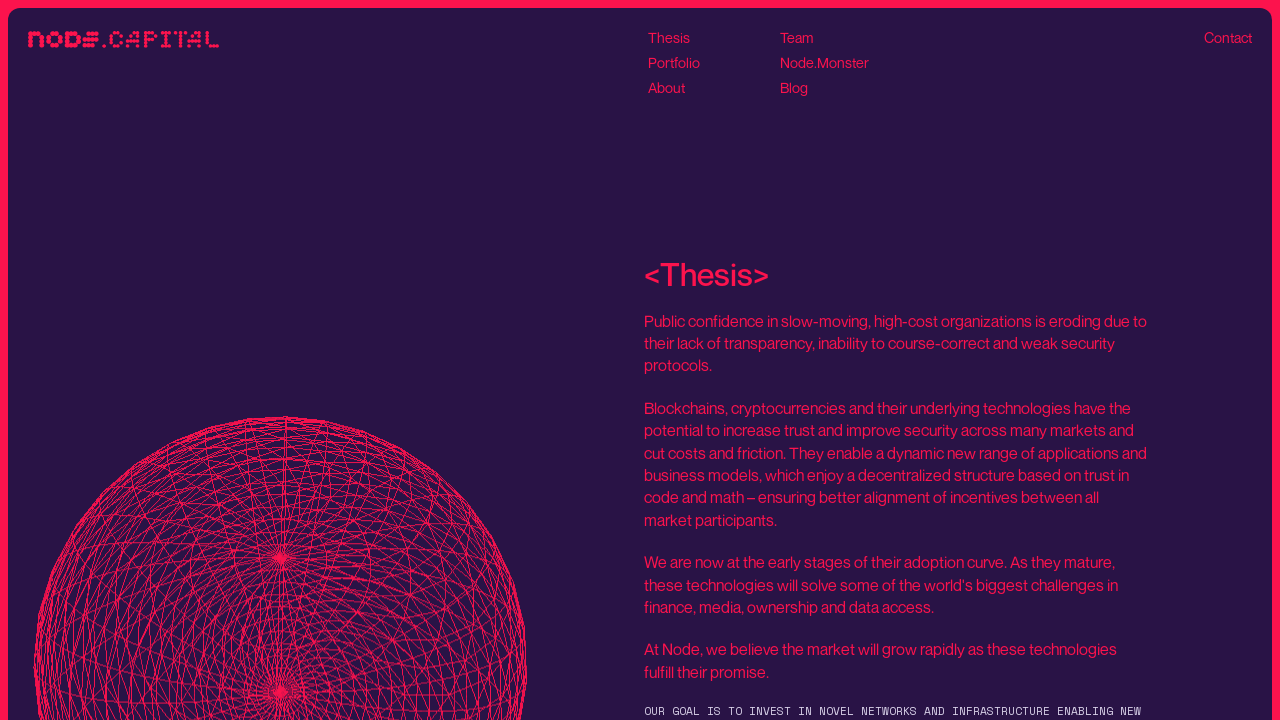

Waited 2 seconds after scrolling completed
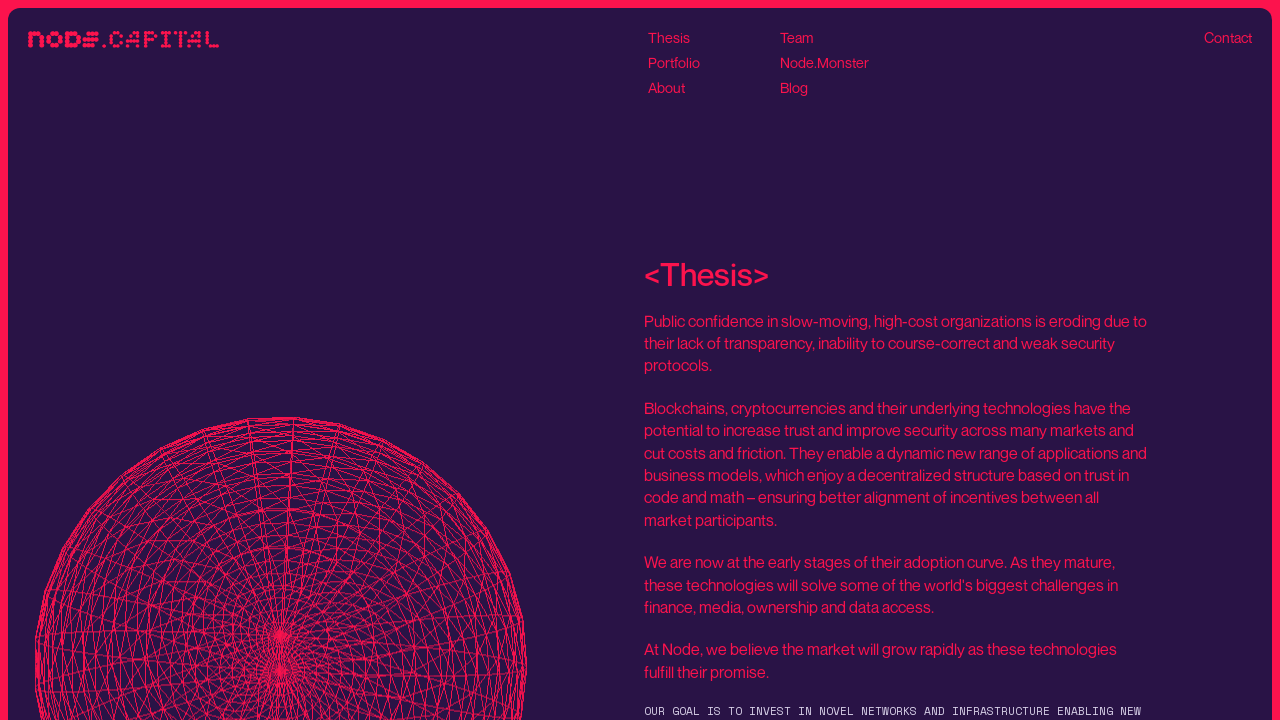

Verified that section elements are present on the page
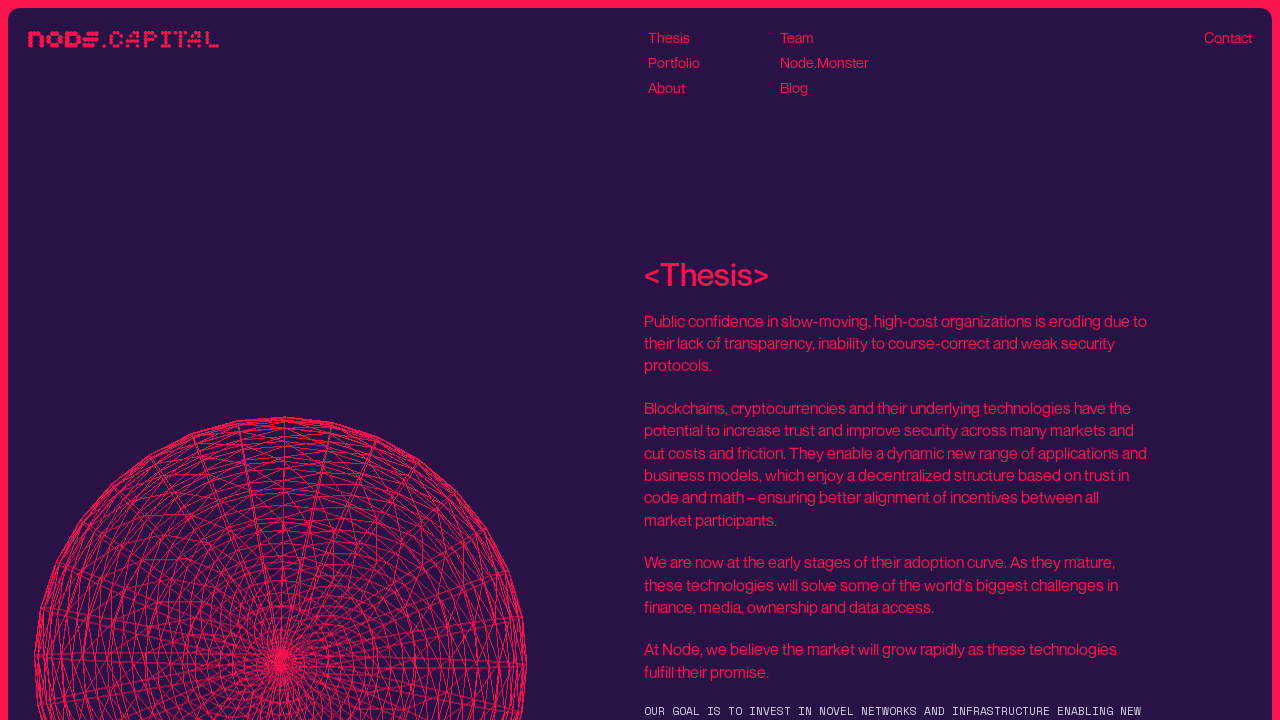

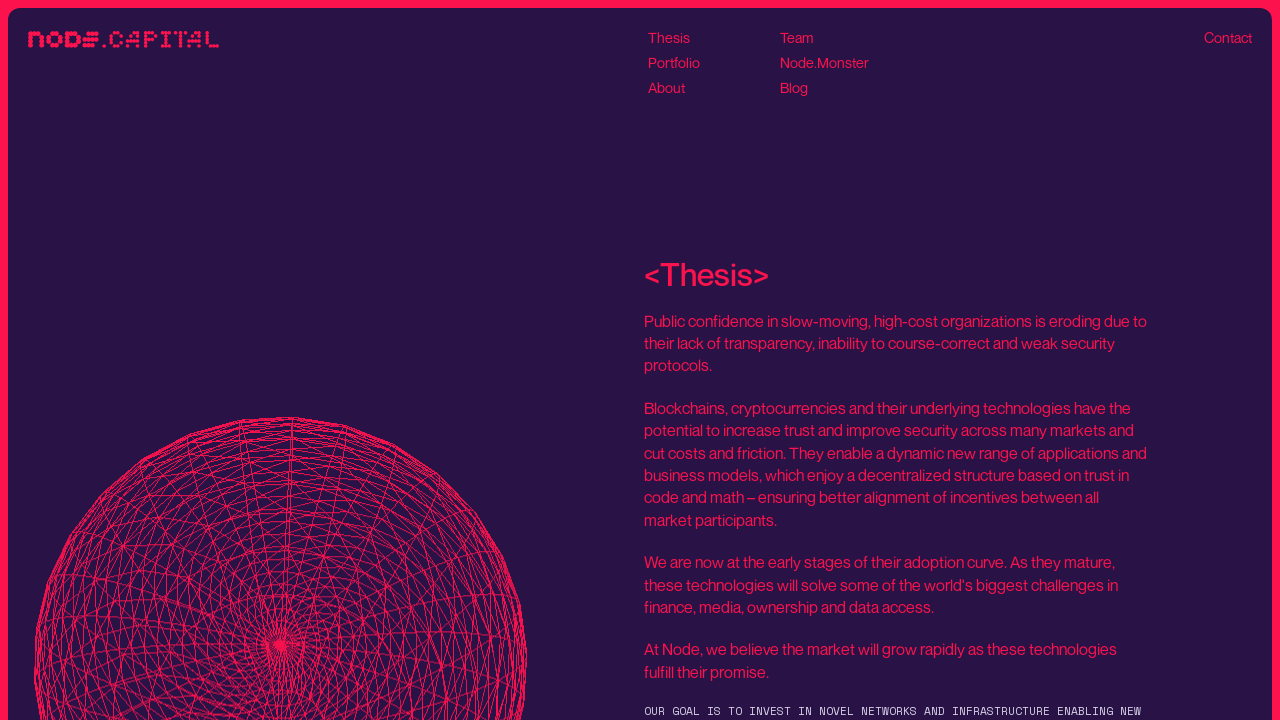